Tests that a button becomes clickable after five seconds on the Dynamic Properties page.

Starting URL: https://demoqa.com

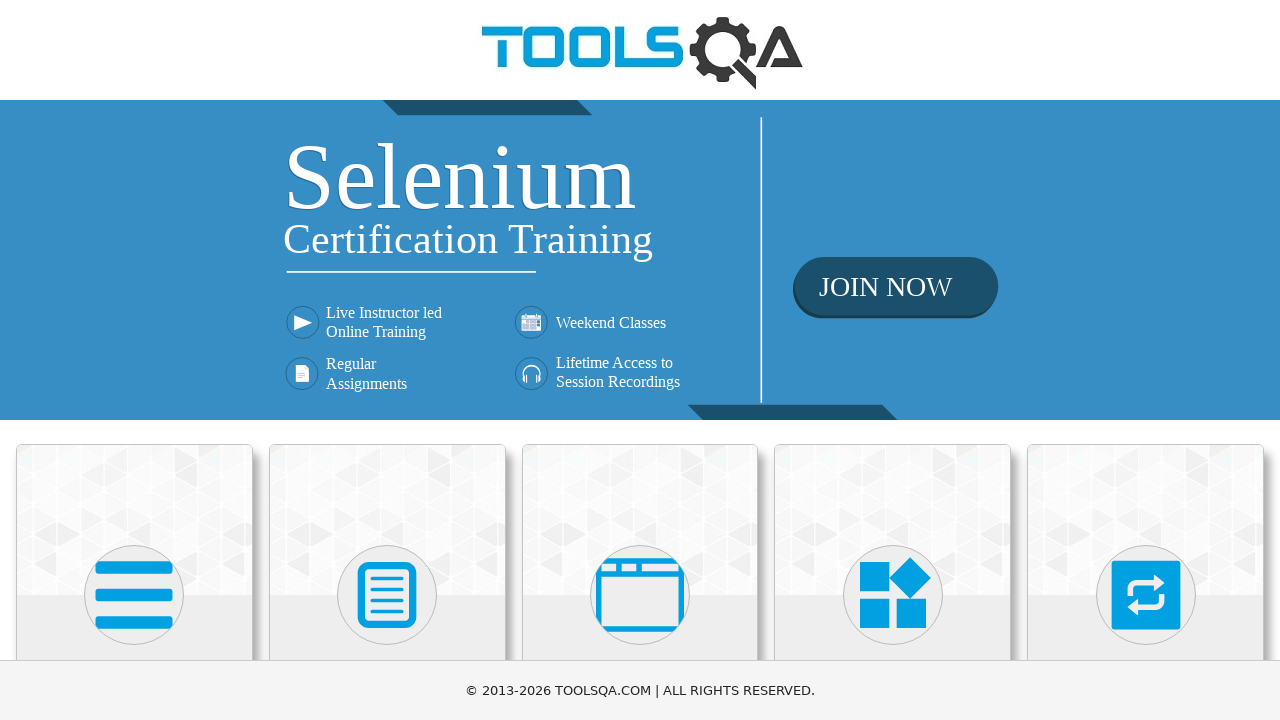

Navigated to DemoQA homepage
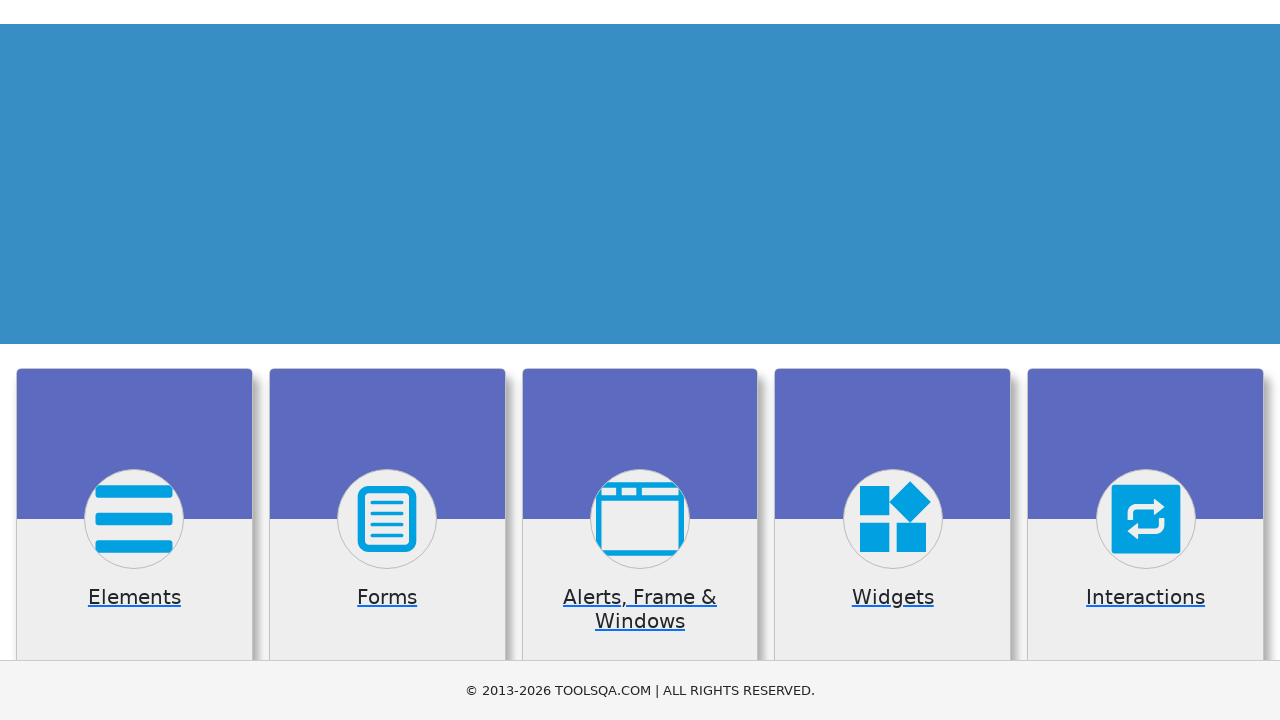

Clicked Elements menu to navigate to Elements page at (134, 360) on text=Elements
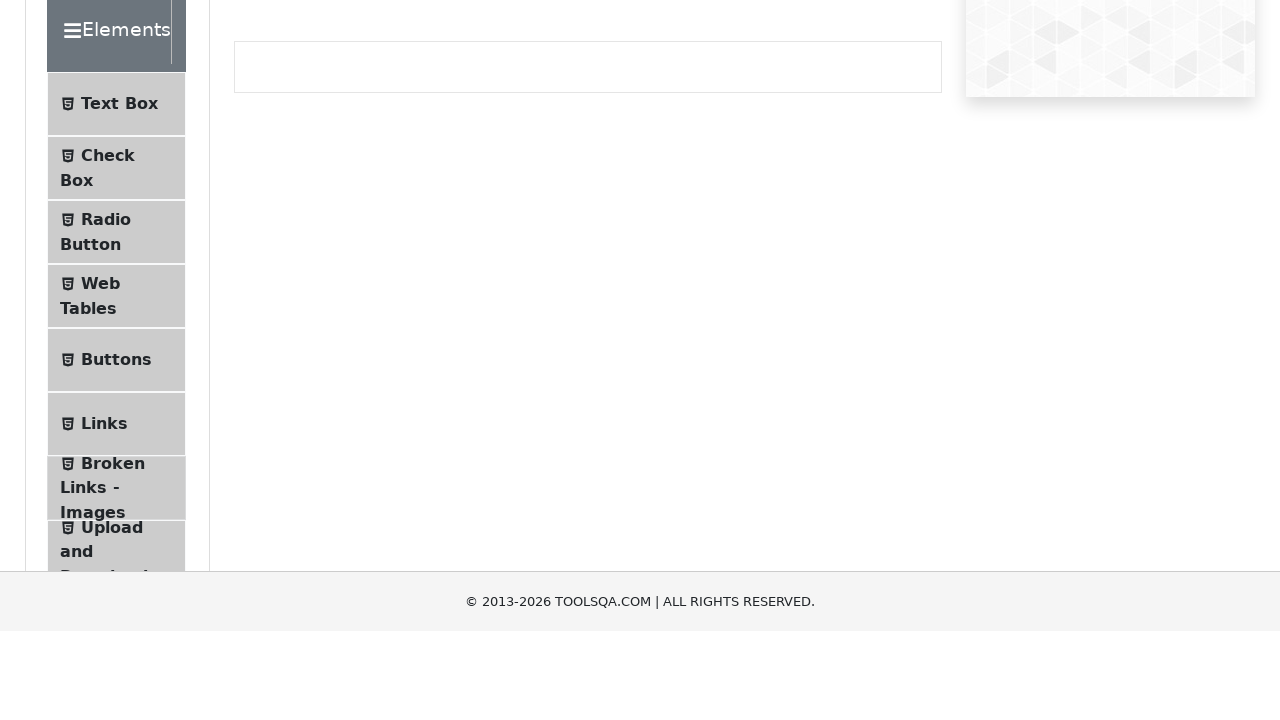

Clicked Dynamic Properties to navigate to Dynamic Properties page at (119, 348) on text=Dynamic Properties
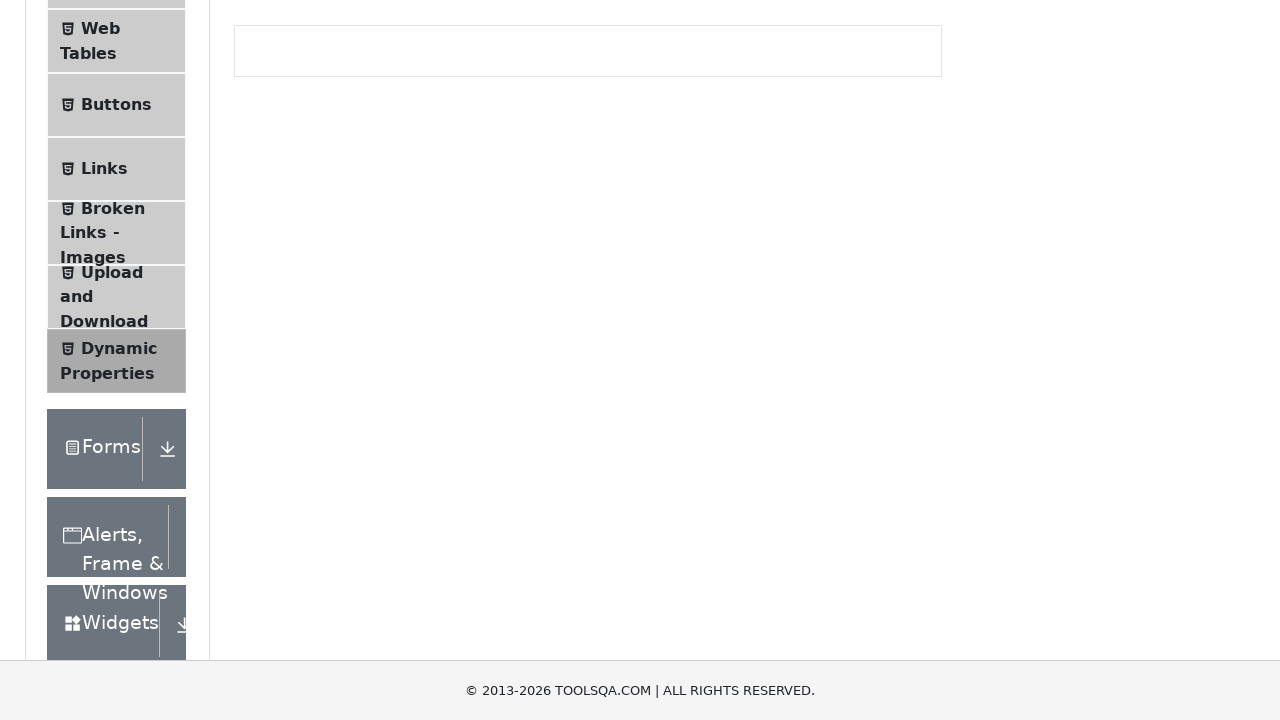

Button with id 'enableAfter' is now visible
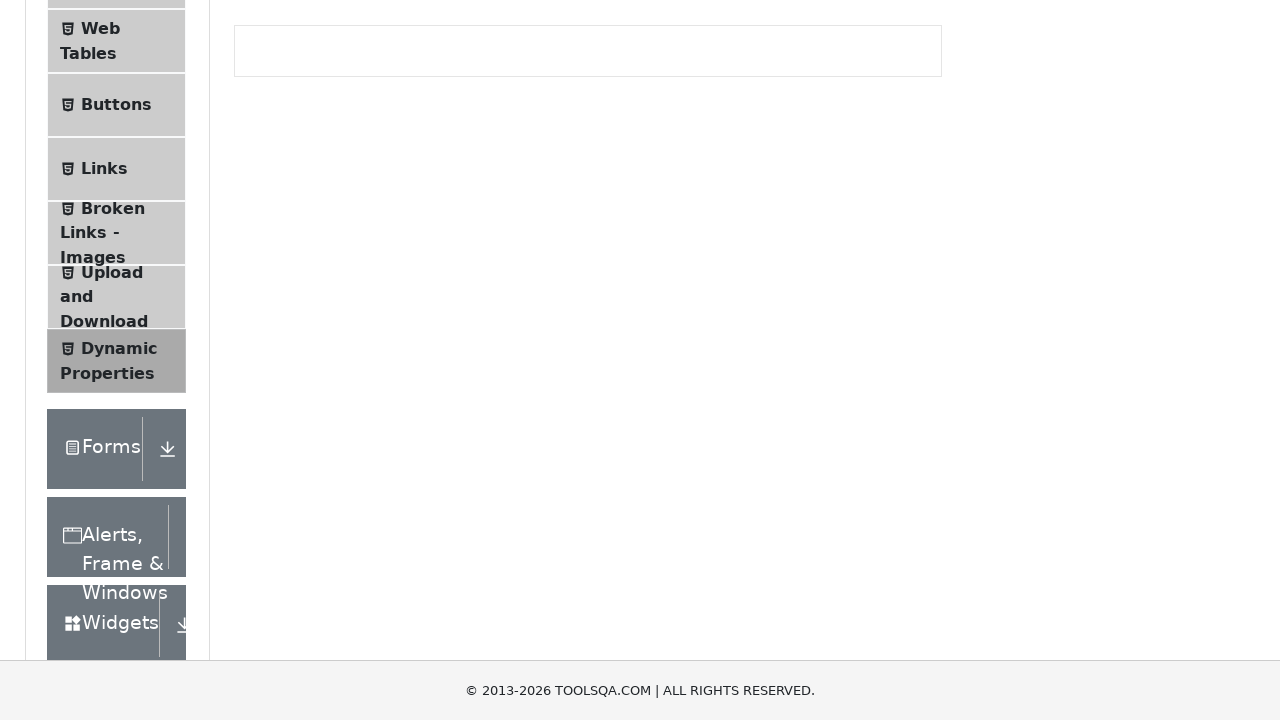

Button became clickable after five seconds - disabled property is now false
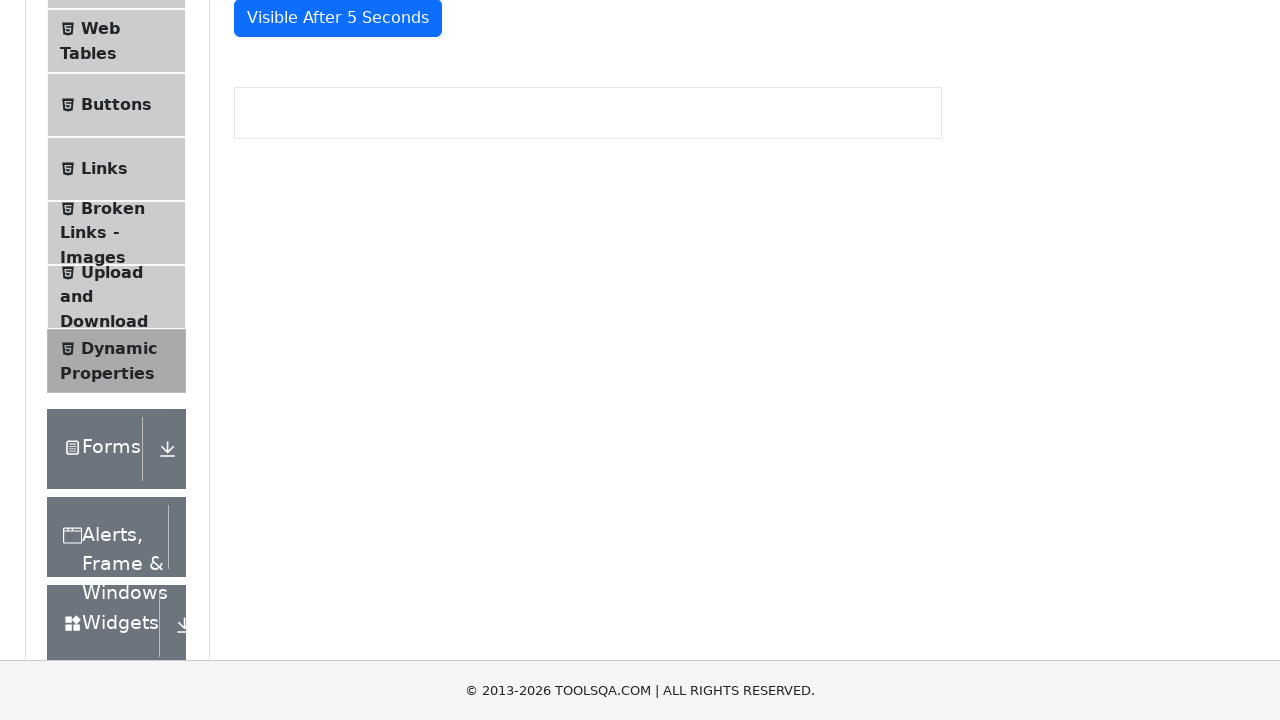

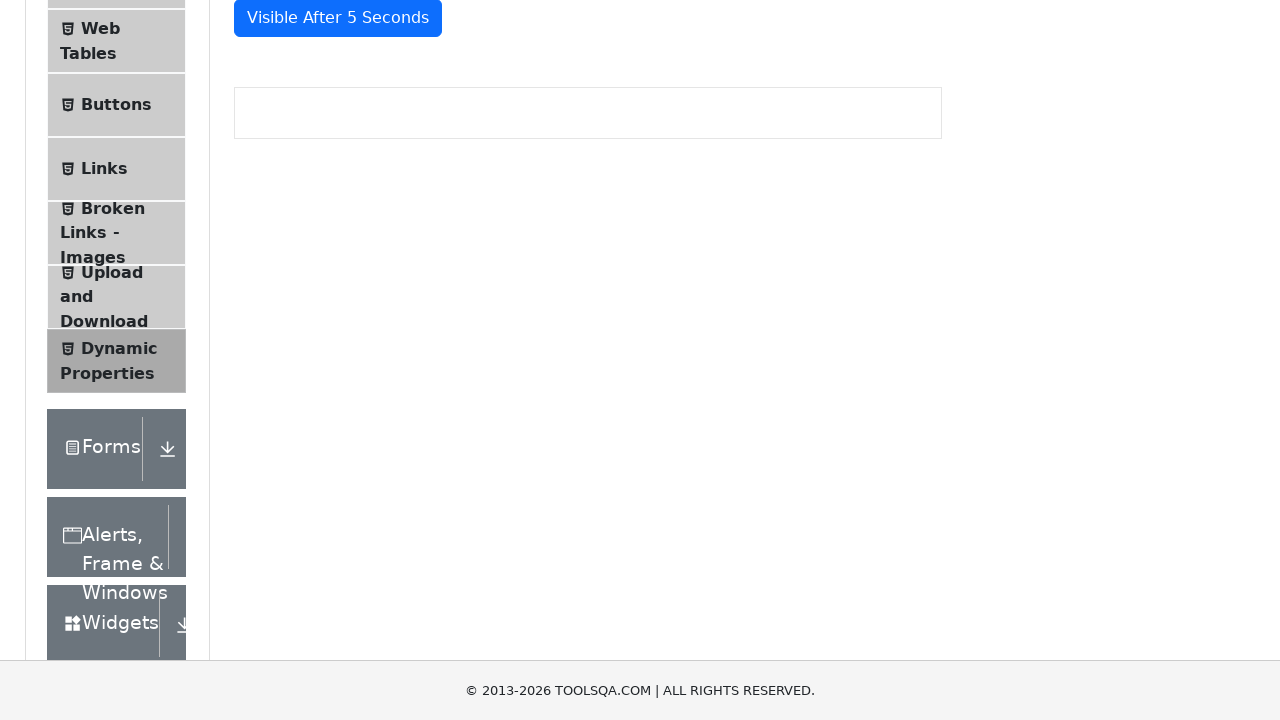